Tests drag and drop functionality on jQuery UI droppable demo page, including scrolling operations

Starting URL: http://jqueryui.com/droppable/

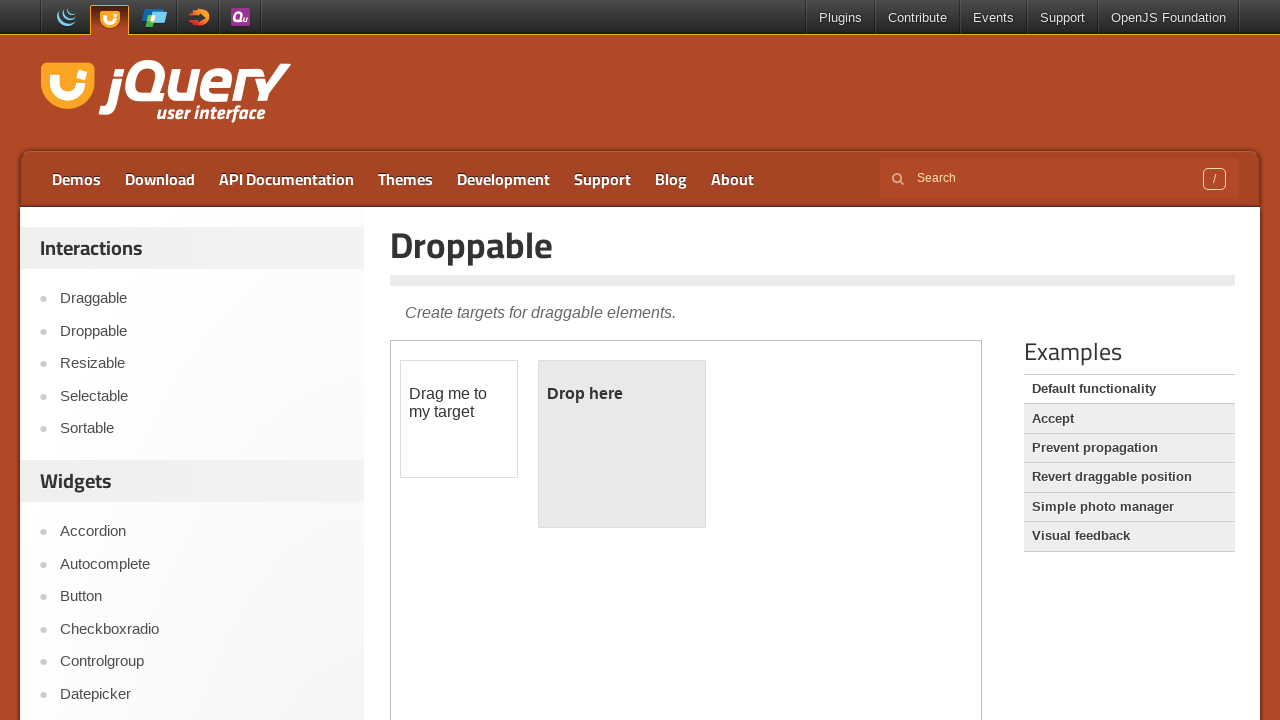

Located iframe containing the droppable demo
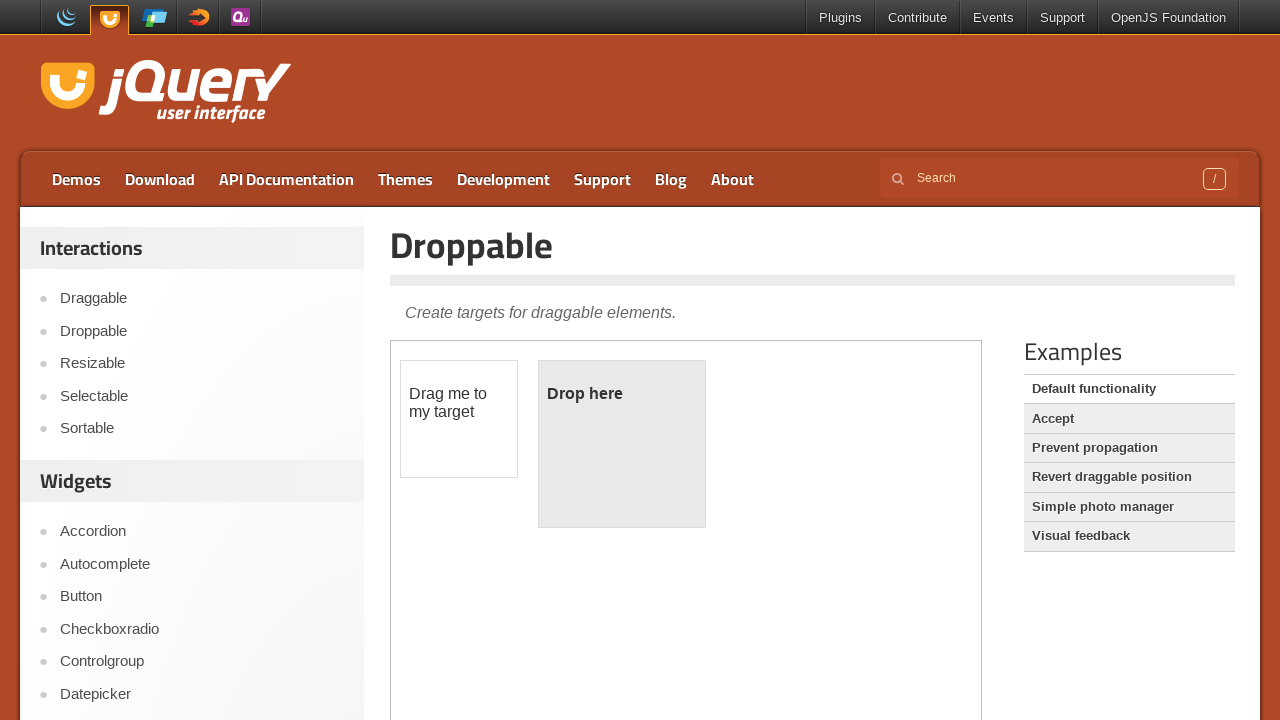

Located draggable element with ID 'draggable'
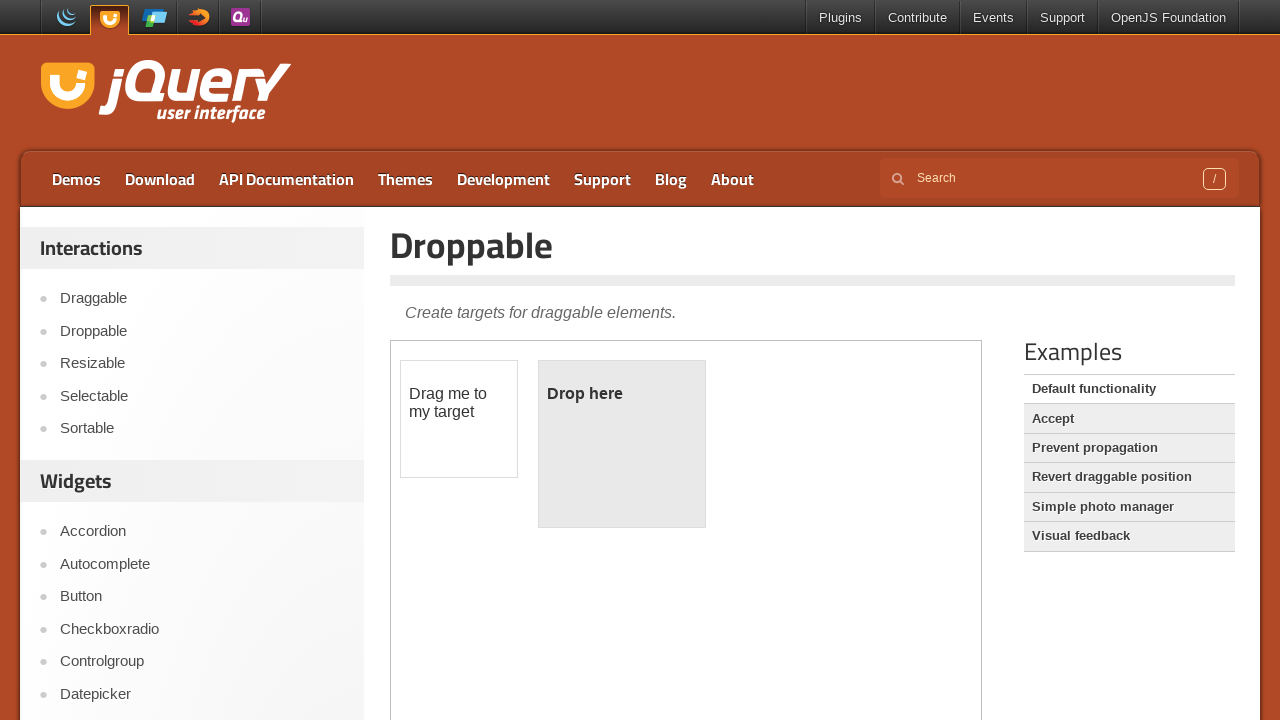

Located droppable element with ID 'droppable'
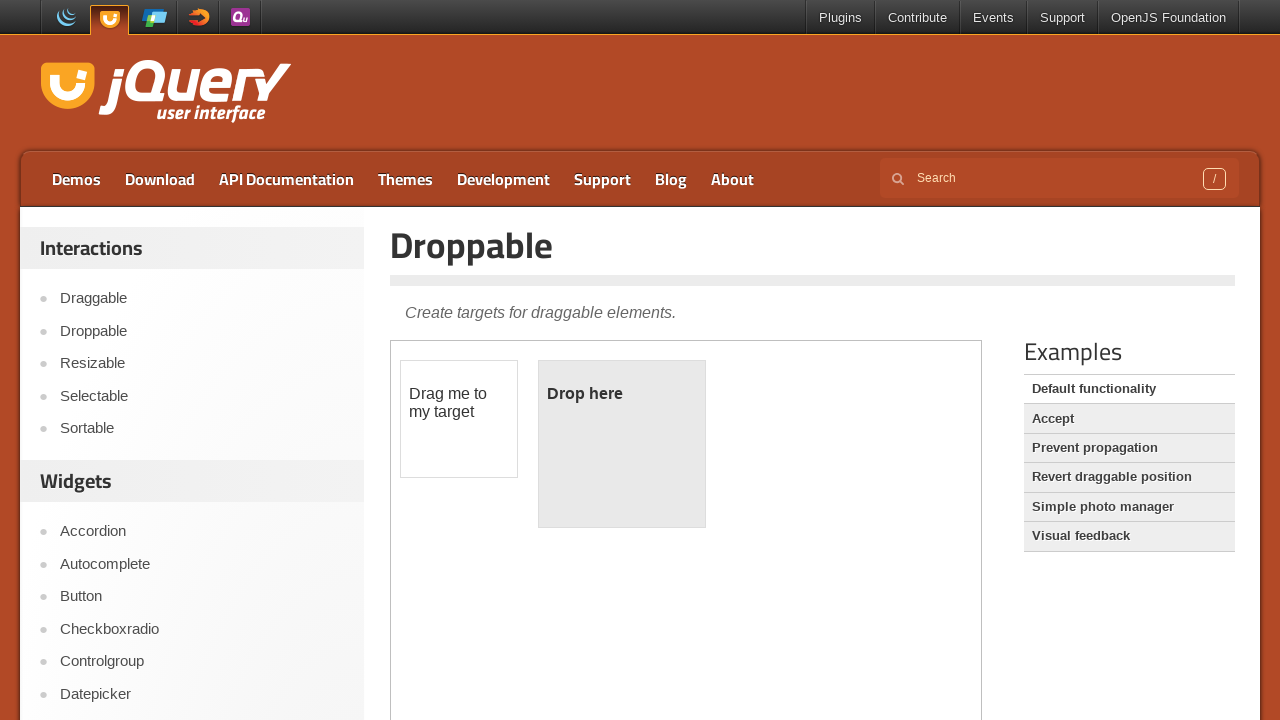

Dragged draggable element onto droppable element at (622, 444)
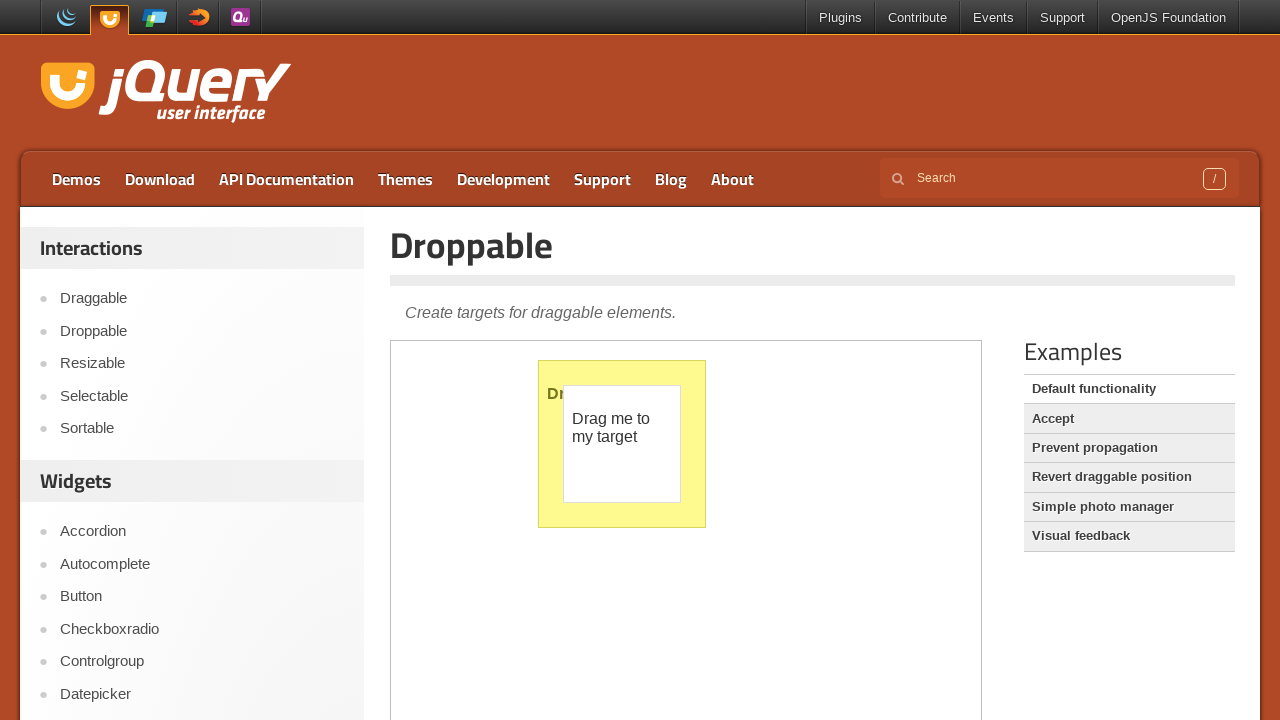

Scrolled down the page by 300 pixels
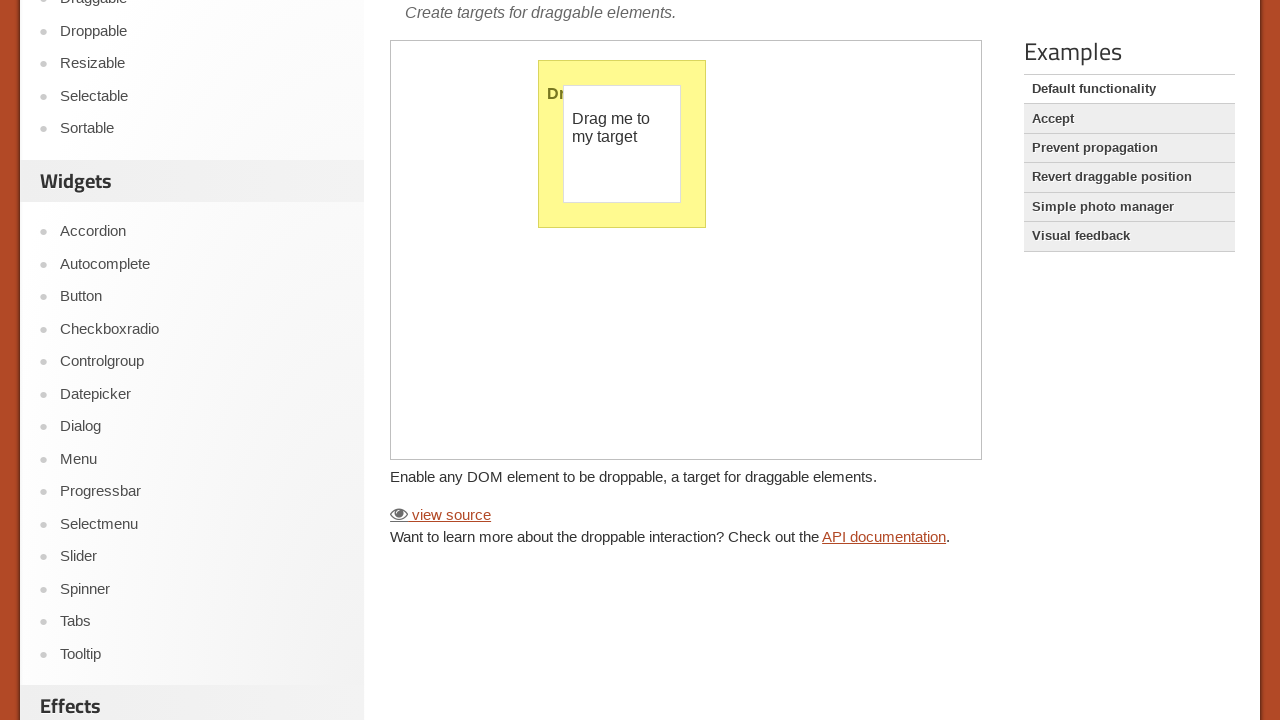

Scrolled up the page by 100 pixels
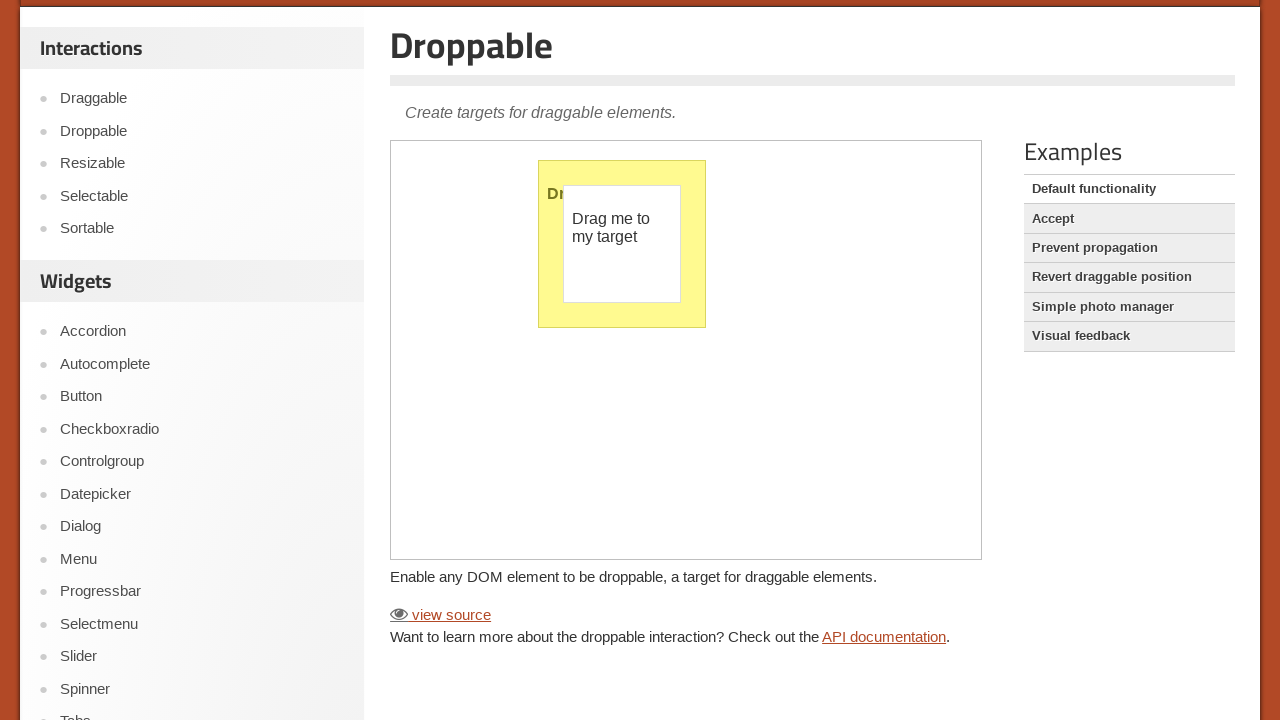

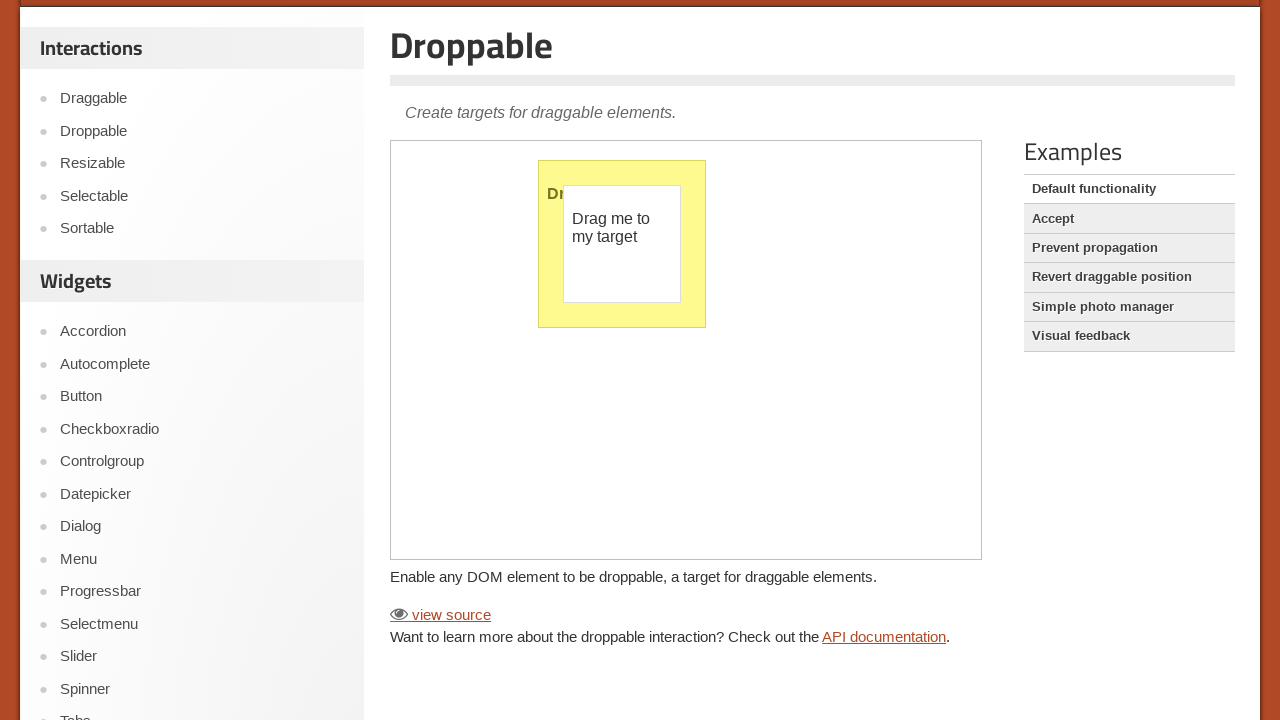